Verifies that the site tagline is displayed correctly on the homepage

Starting URL: https://www.simplemappr.net

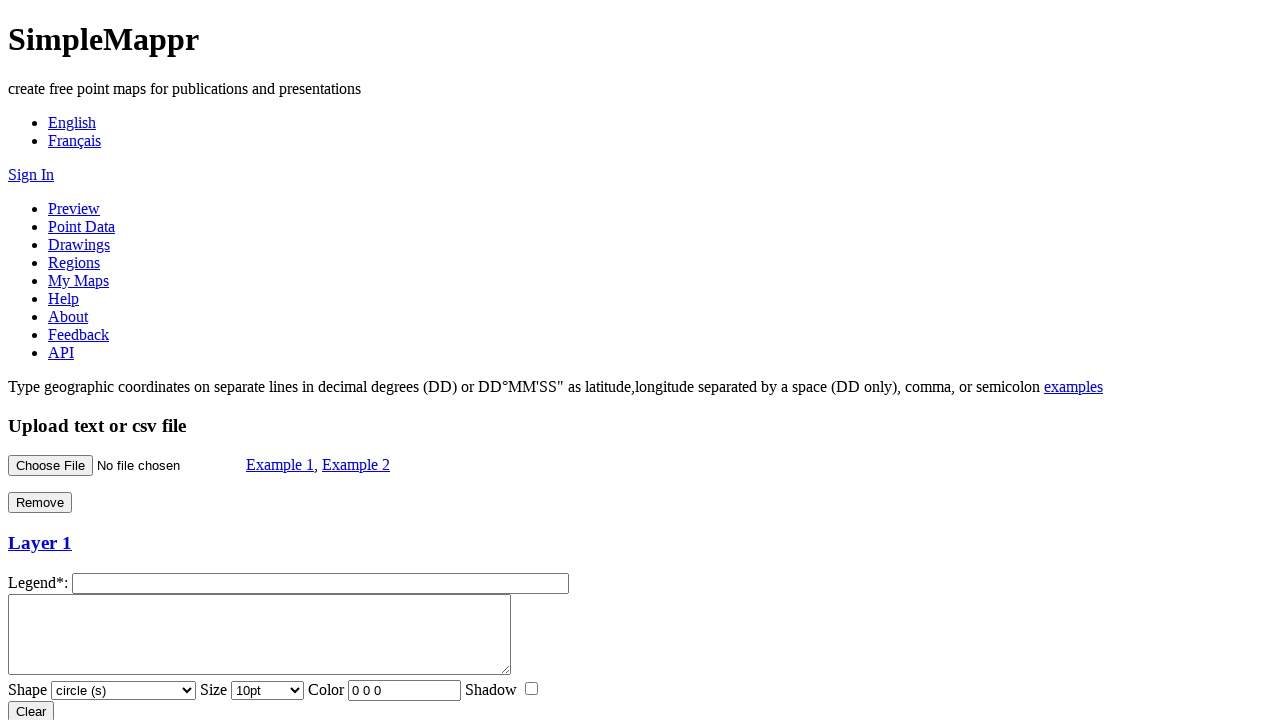

Navigated to SimpleMappr homepage
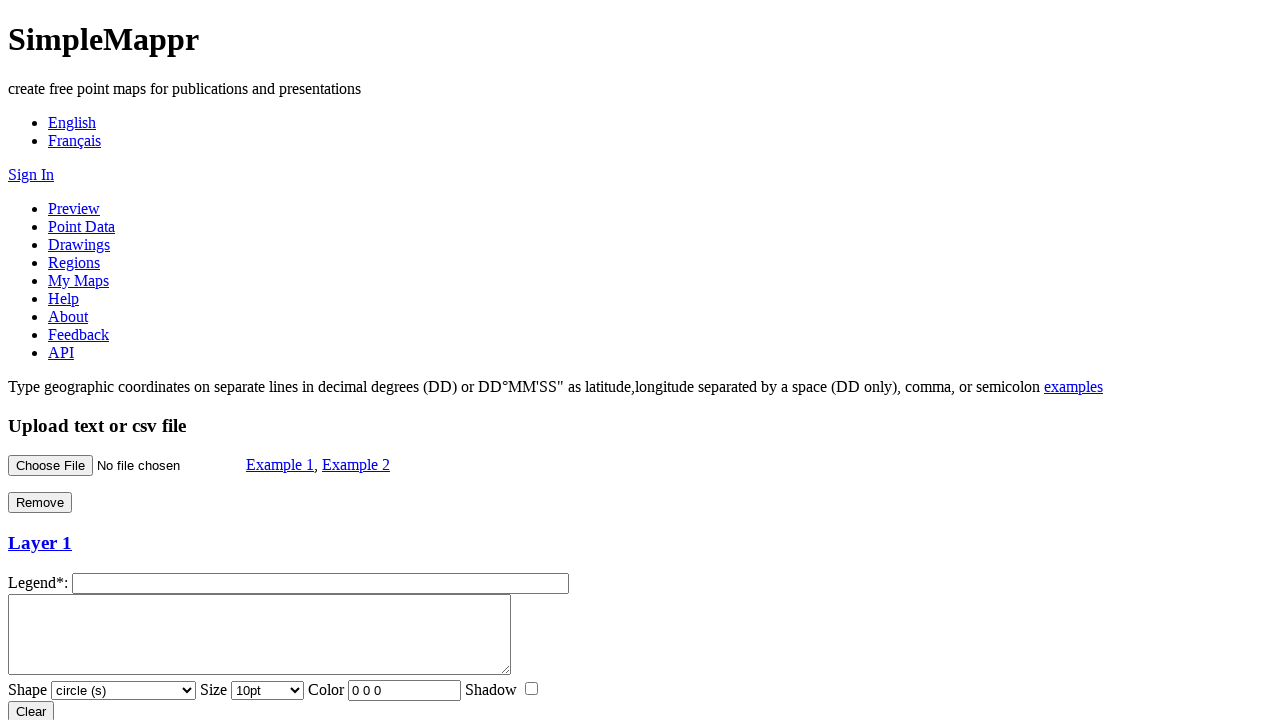

Site tagline element loaded
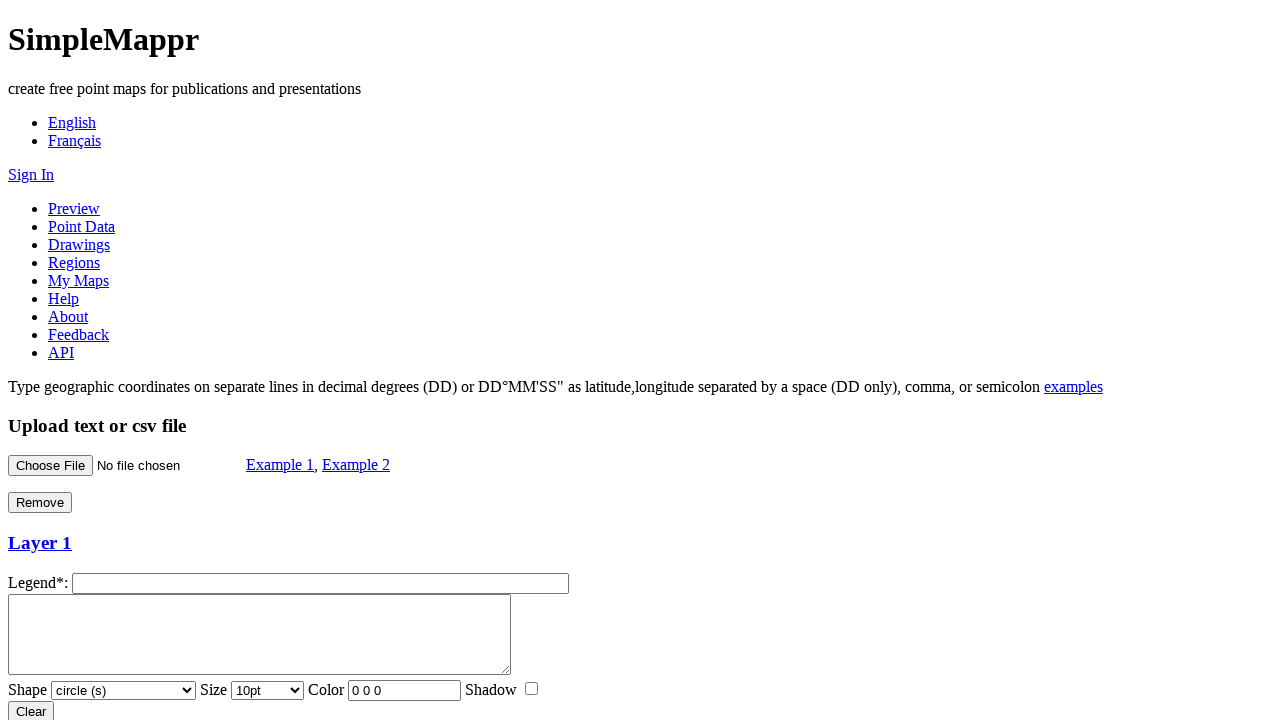

Verified tagline text content matches expected value
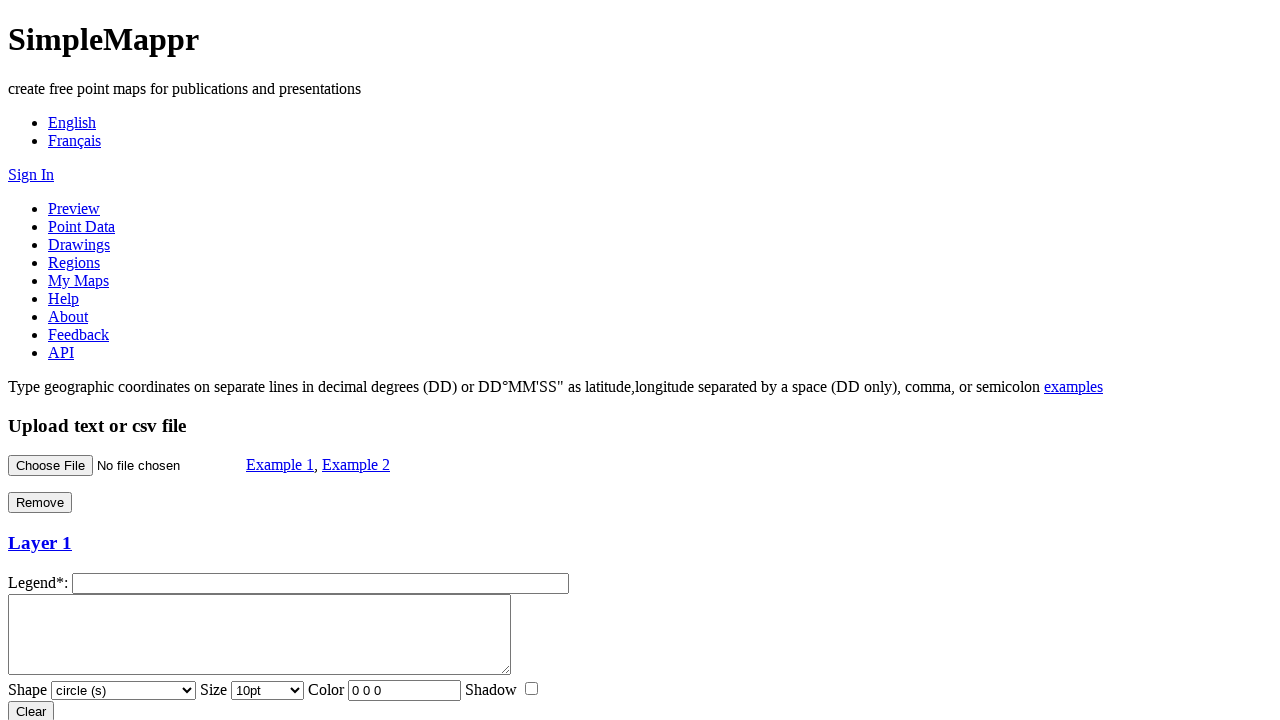

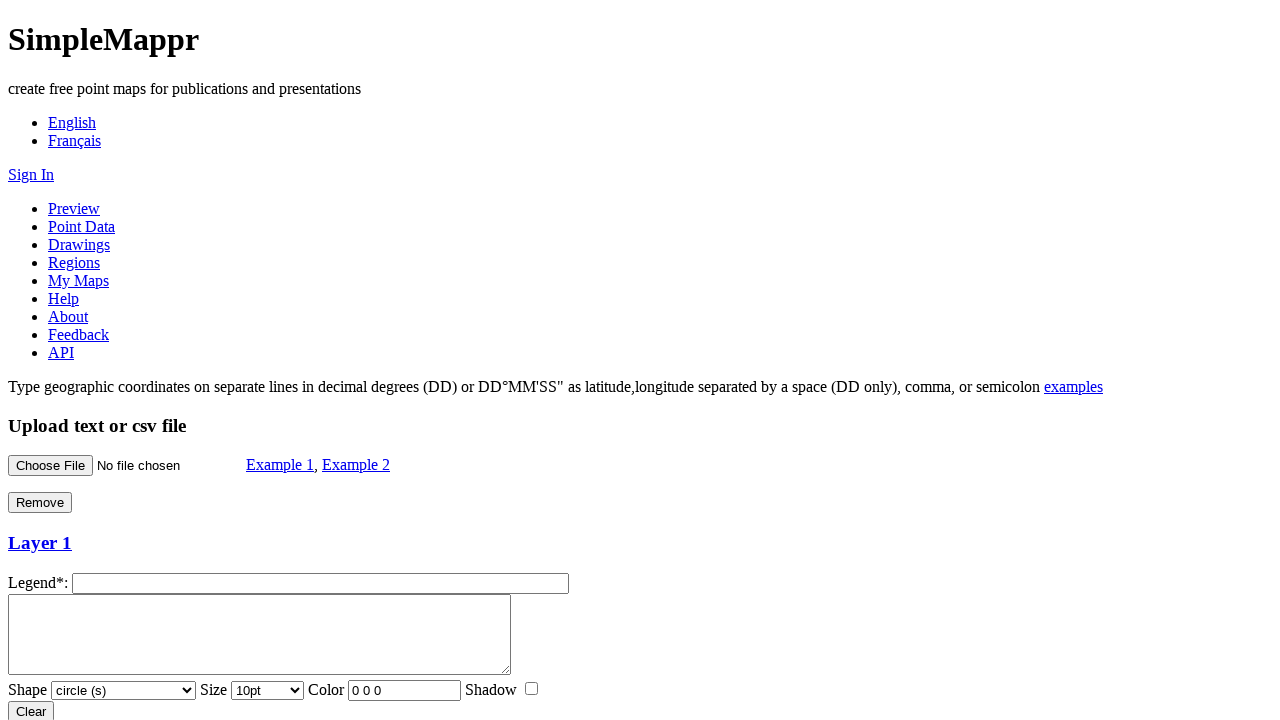